Tests that new todo items are appended to the bottom of the list and counter displays correctly

Starting URL: https://demo.playwright.dev/todomvc

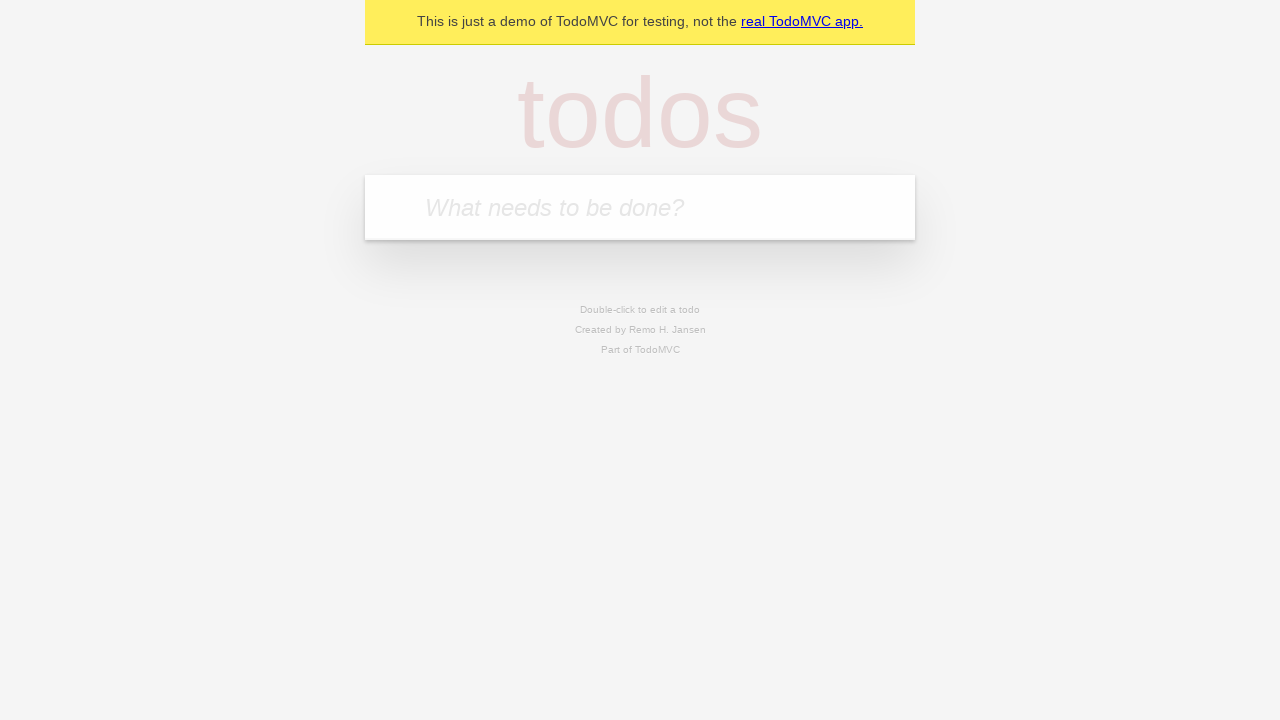

Located the todo input field
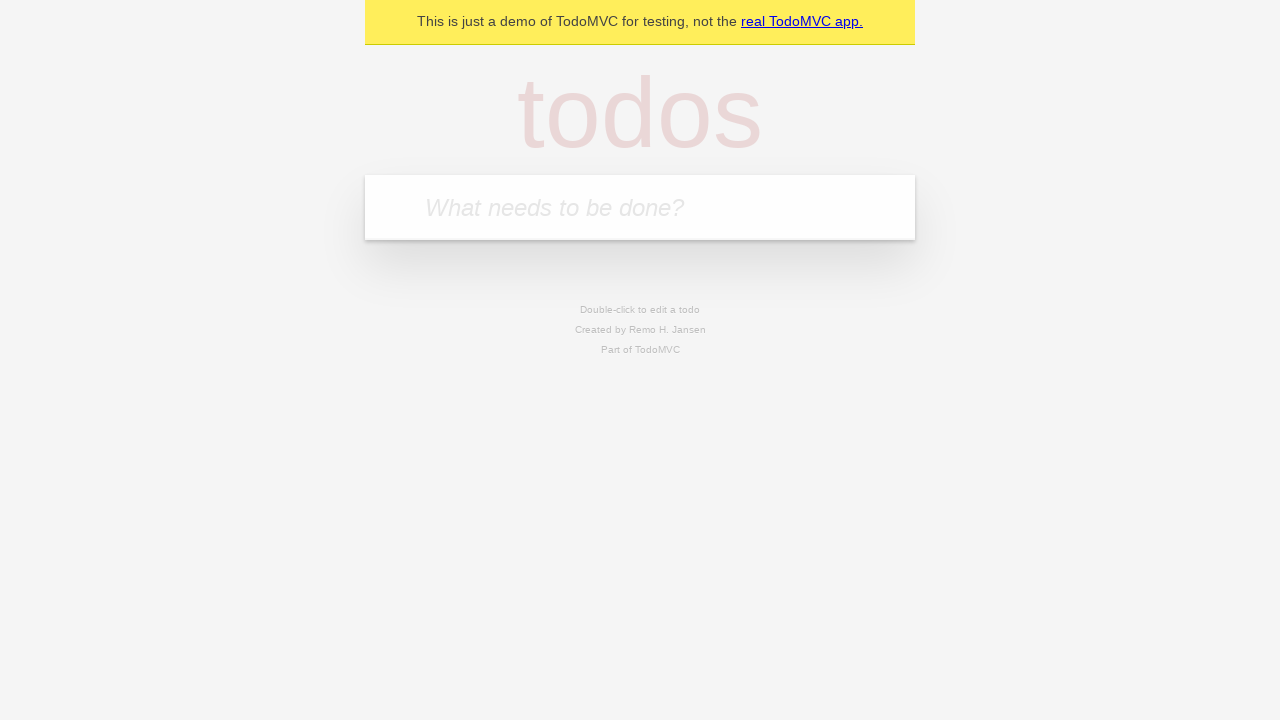

Filled input field with 'buy some cheese' on internal:attr=[placeholder="What needs to be done?"i]
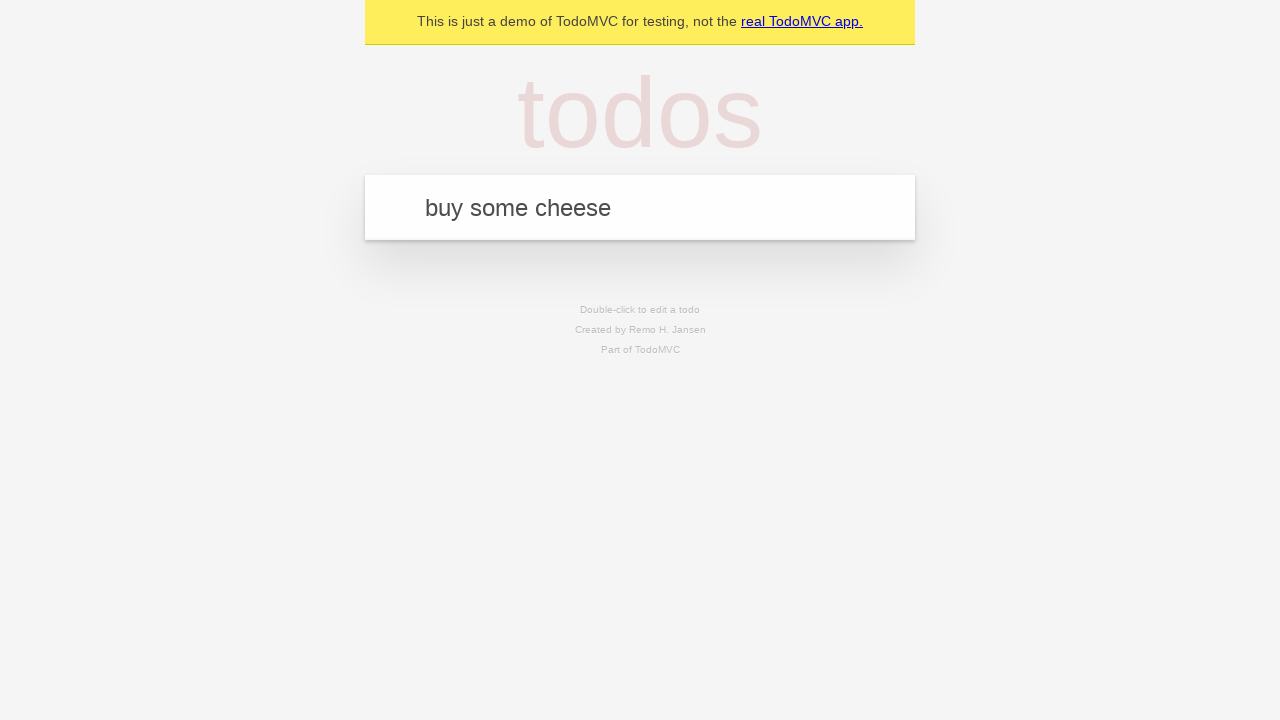

Pressed Enter to add first todo item on internal:attr=[placeholder="What needs to be done?"i]
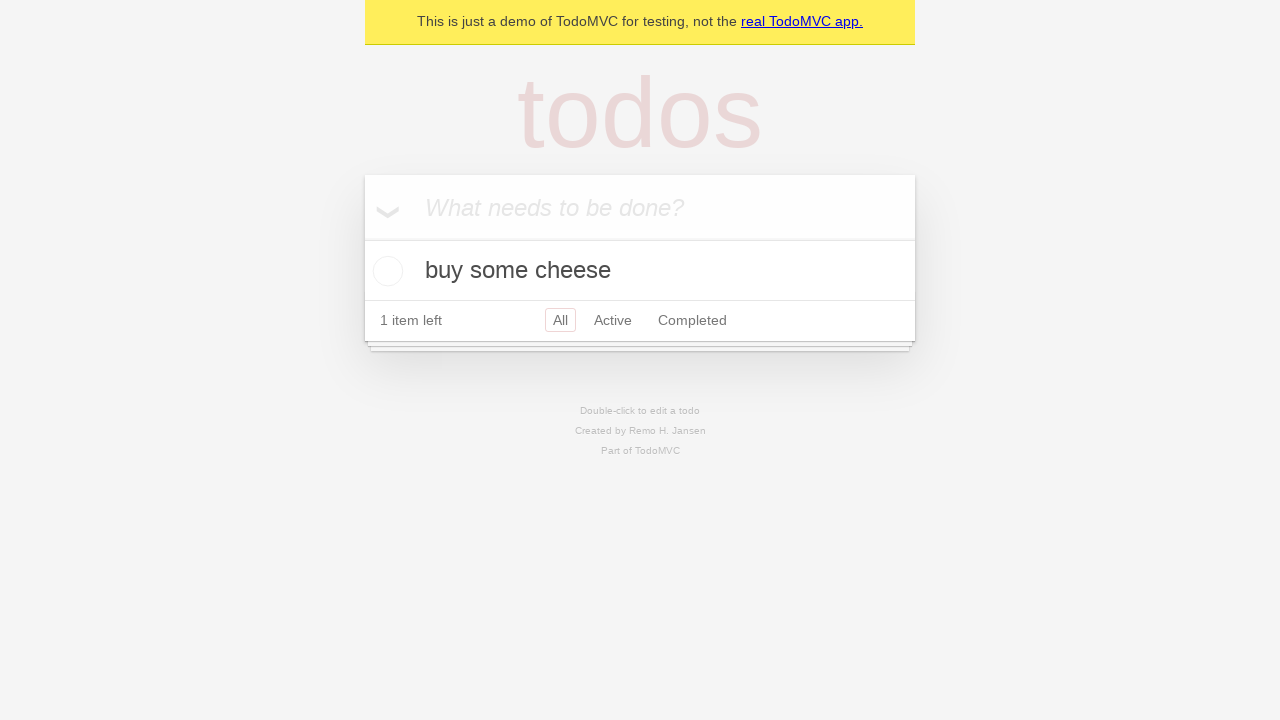

Filled input field with 'feed the cat' on internal:attr=[placeholder="What needs to be done?"i]
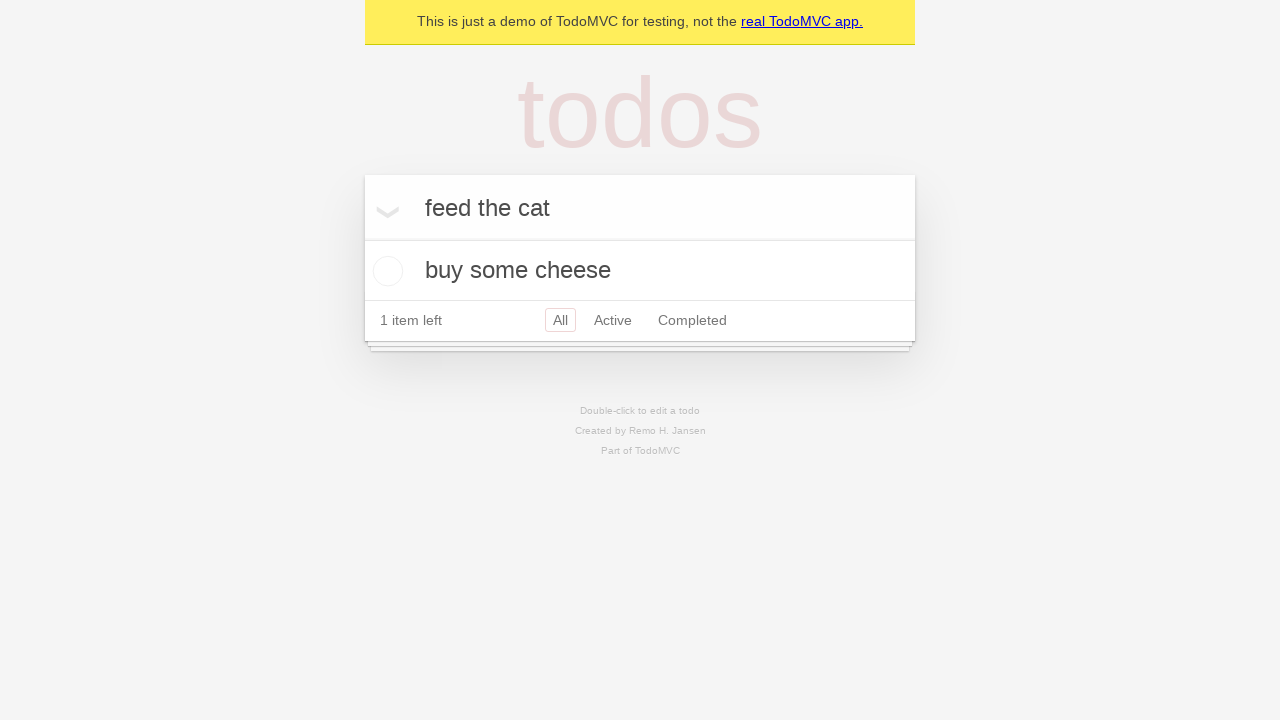

Pressed Enter to add second todo item on internal:attr=[placeholder="What needs to be done?"i]
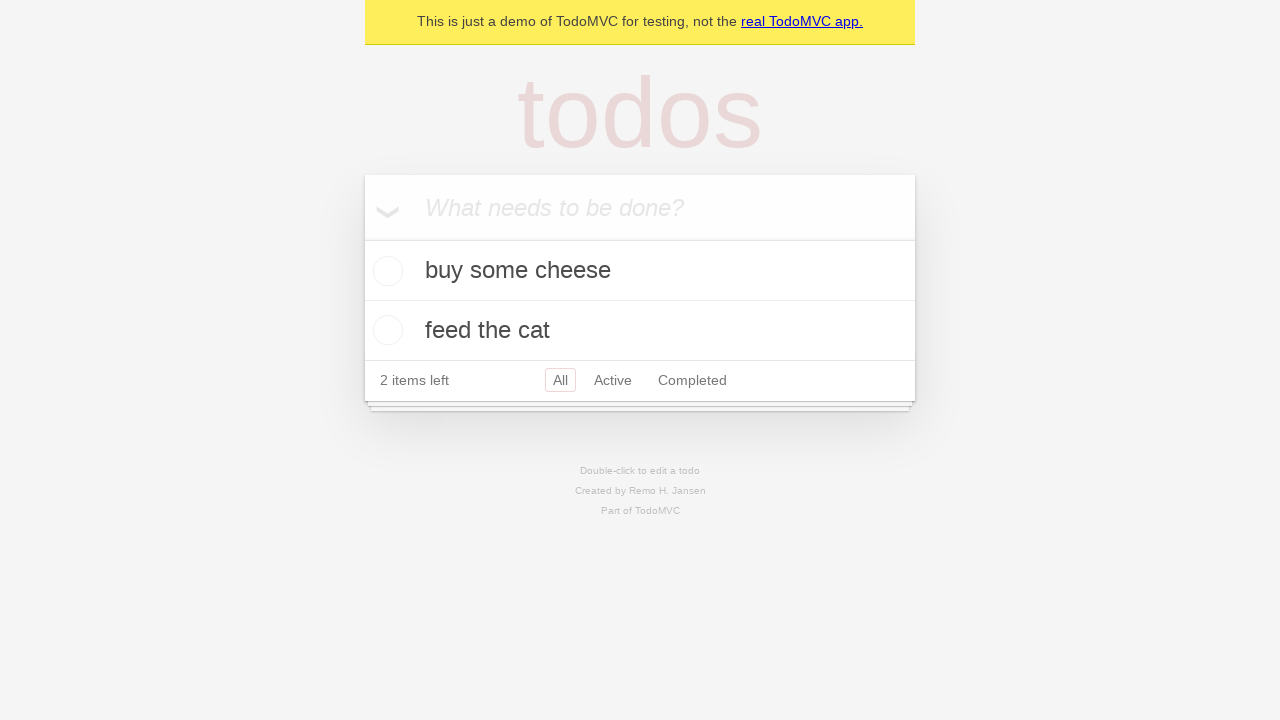

Filled input field with 'book a doctors appointment' on internal:attr=[placeholder="What needs to be done?"i]
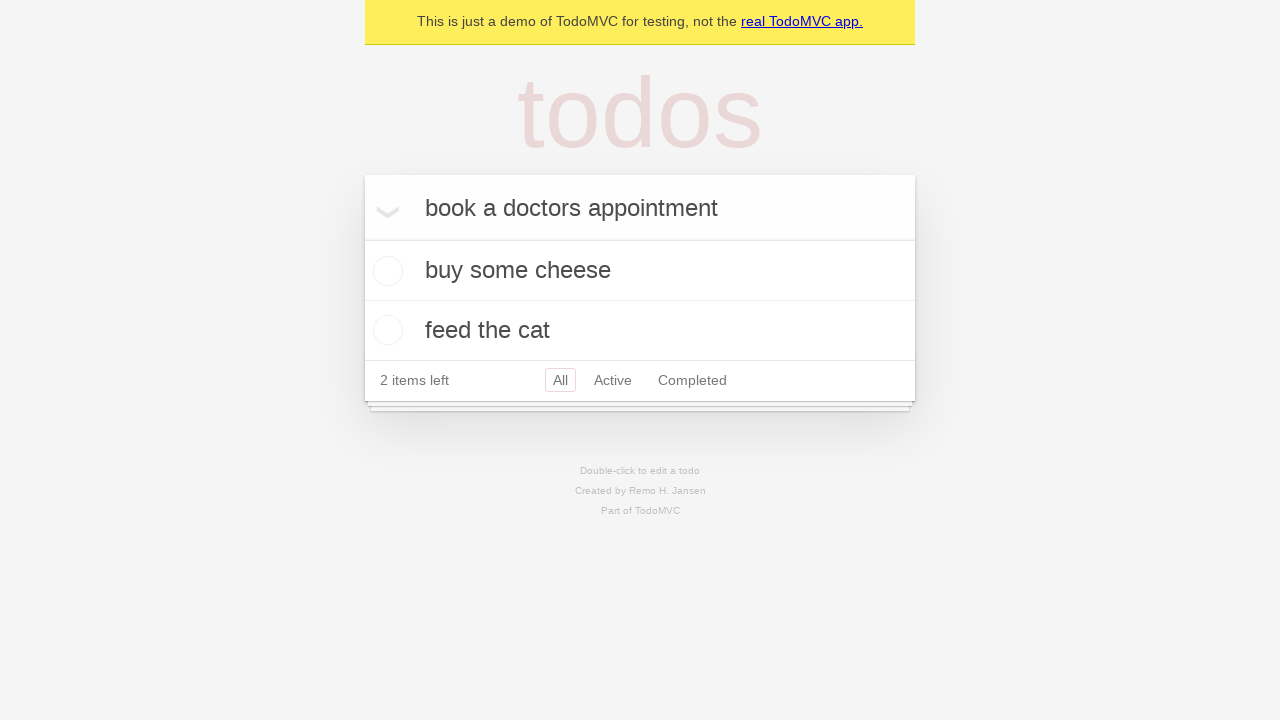

Pressed Enter to add third todo item on internal:attr=[placeholder="What needs to be done?"i]
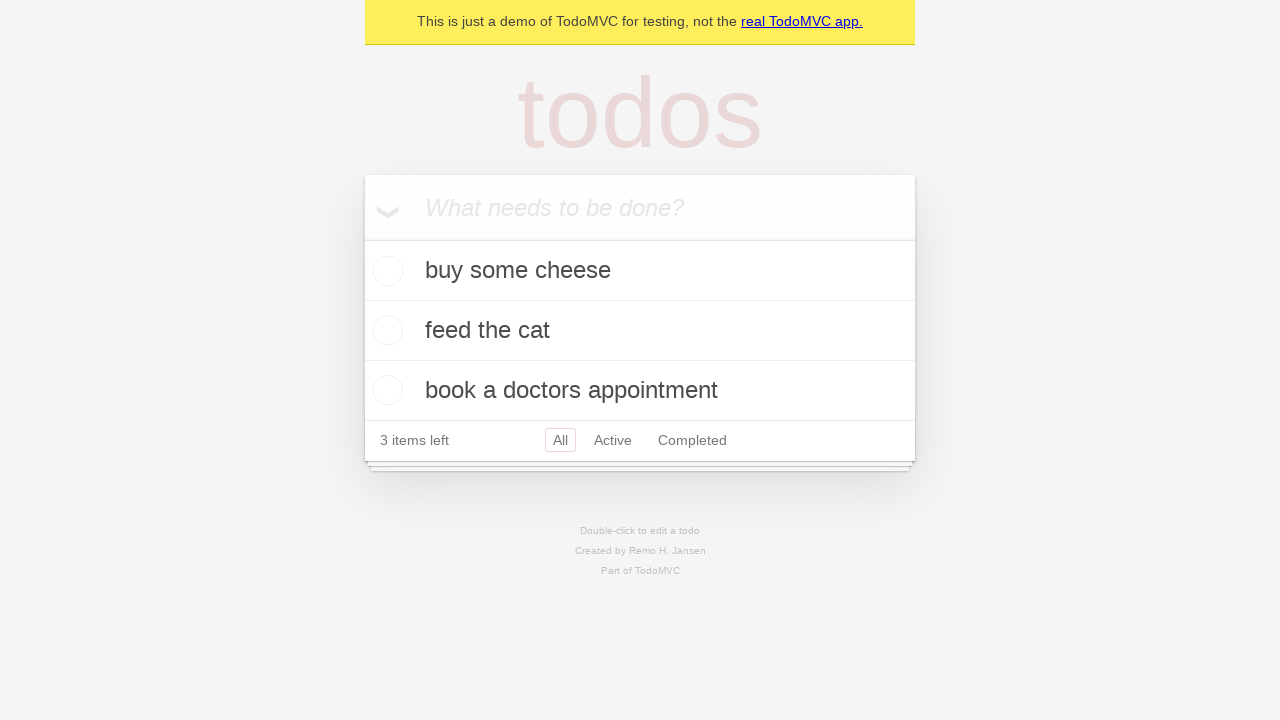

Verified that all 3 items were added to the list with counter displaying '3 items left'
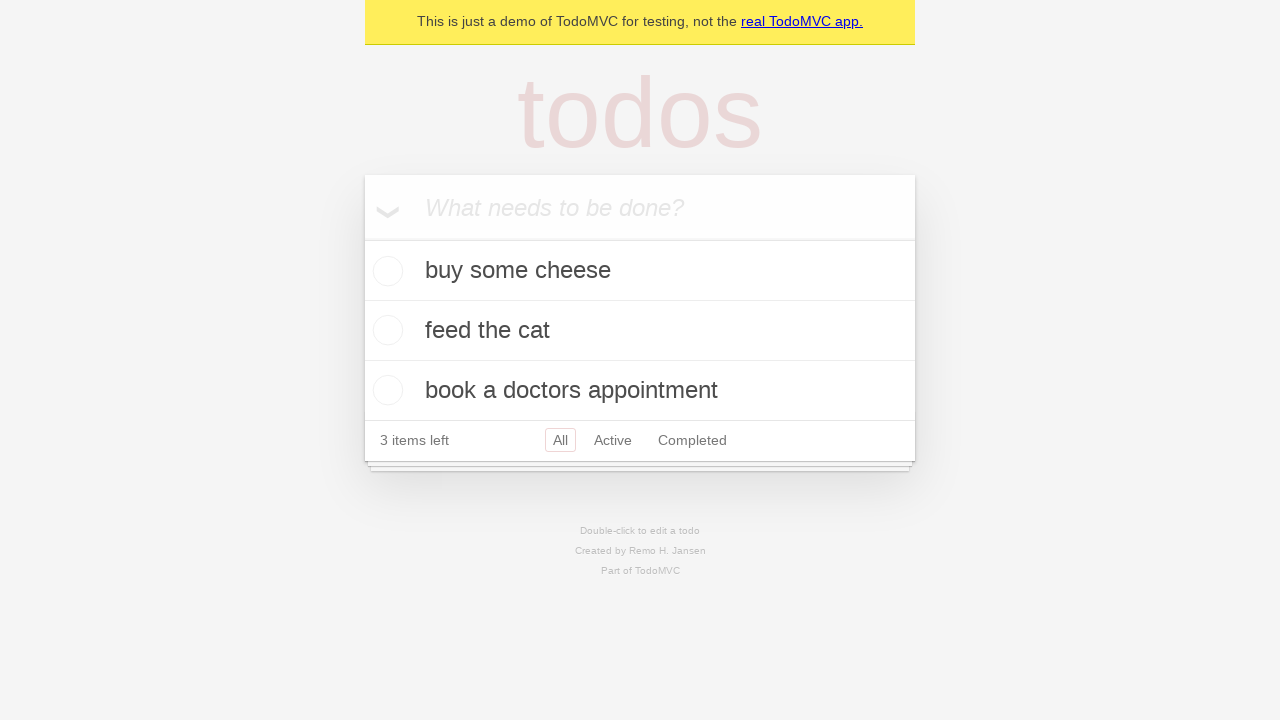

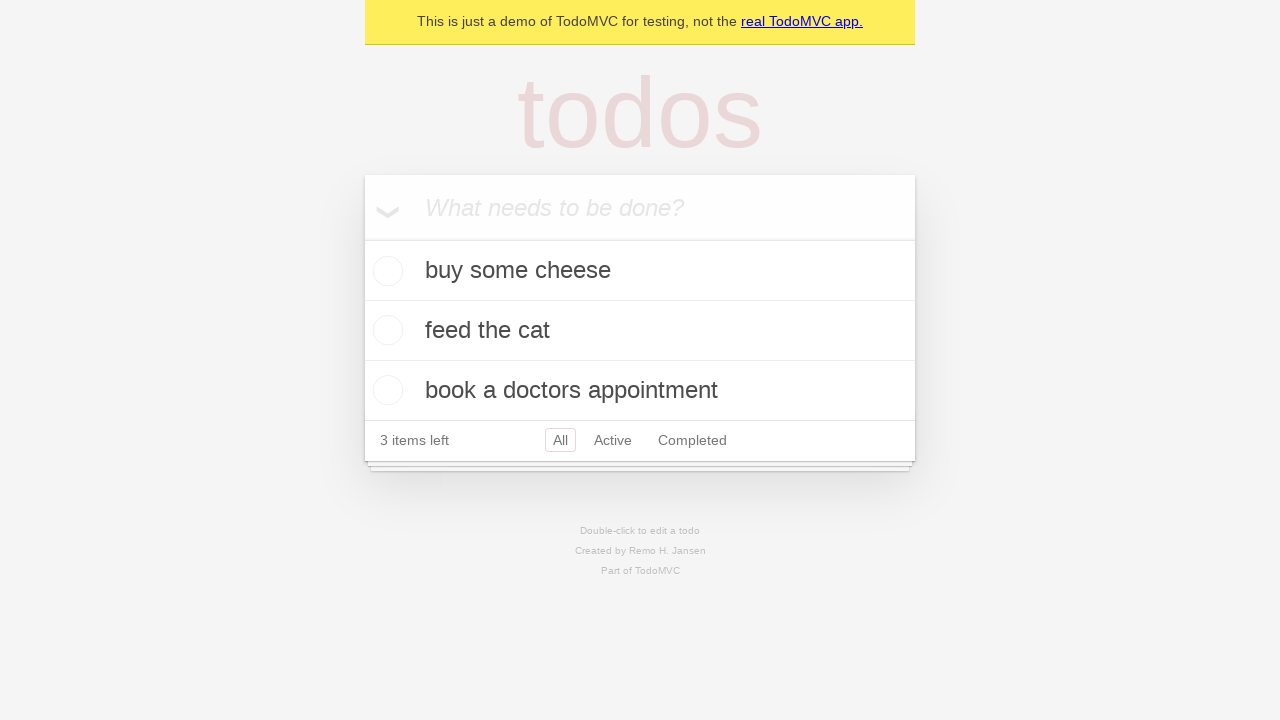